Tests radio button functionality by clicking through three radio button options

Starting URL: https://codenboxautomationlab.com/practice/

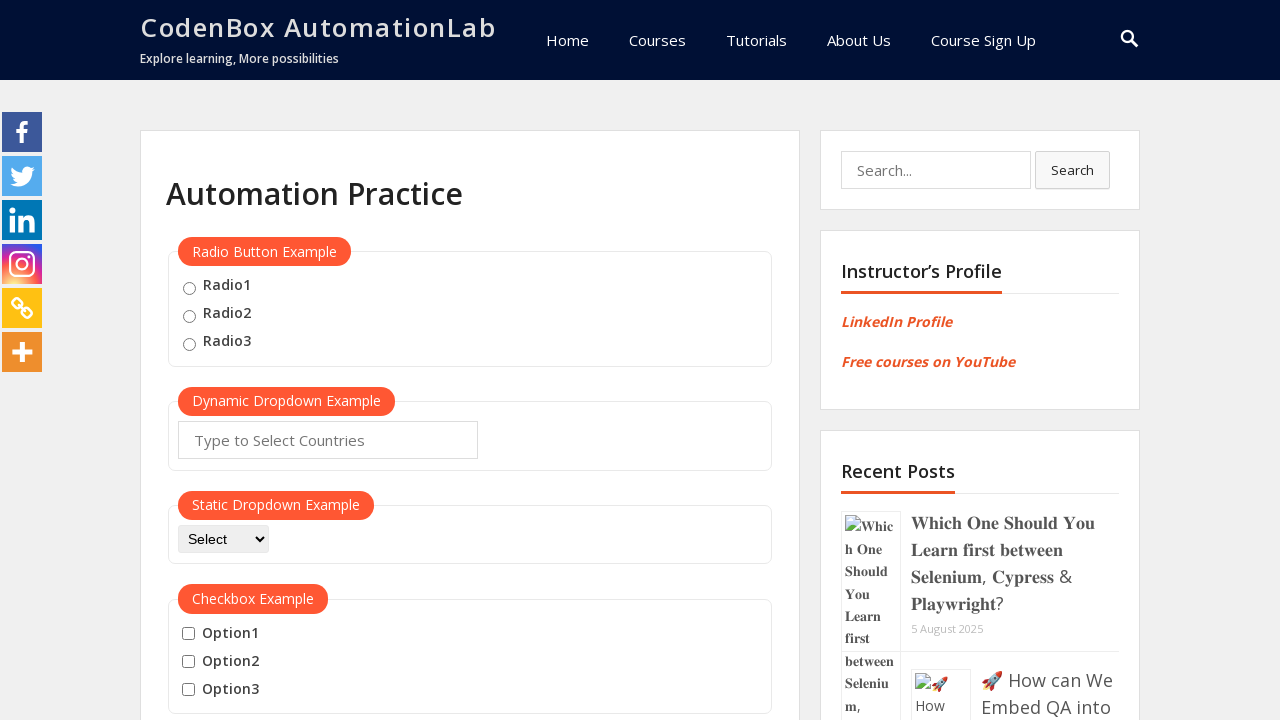

Waited for radio button section to load
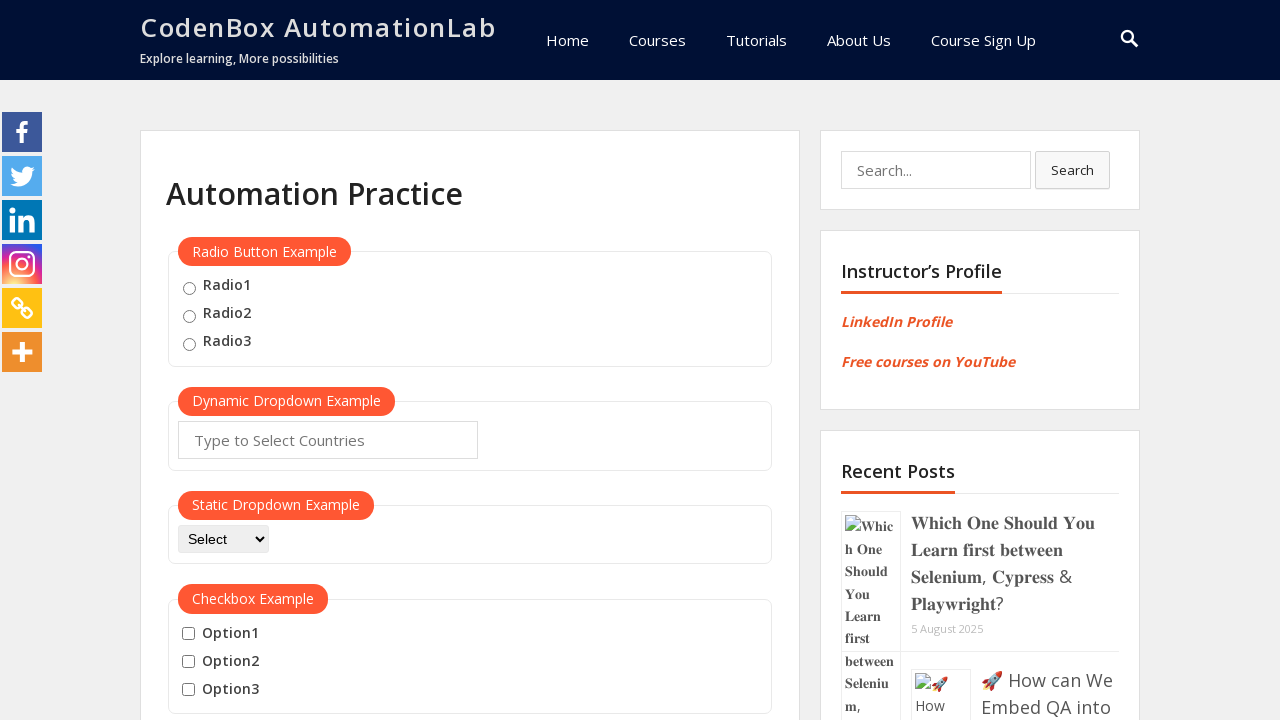

Clicked first radio button option at (189, 288) on [for='radio1'] > .radioButton
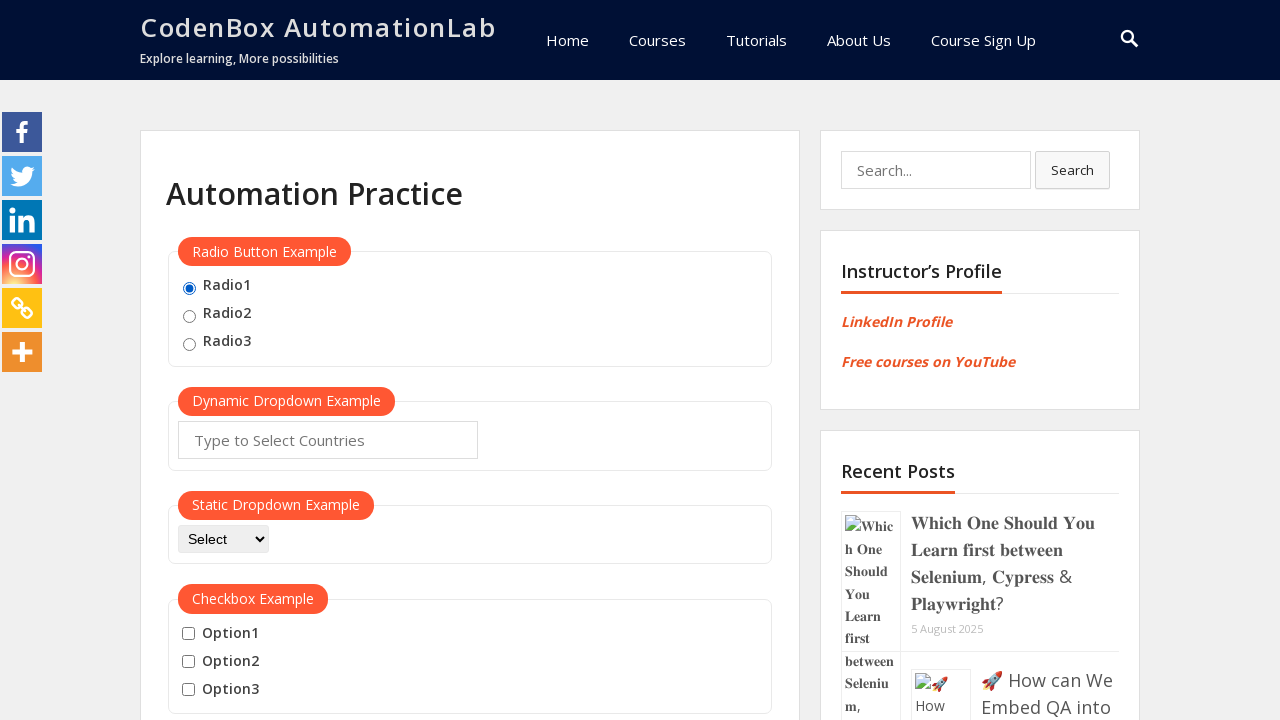

Clicked second radio button option at (189, 316) on [for='radio2'] > .radioButton
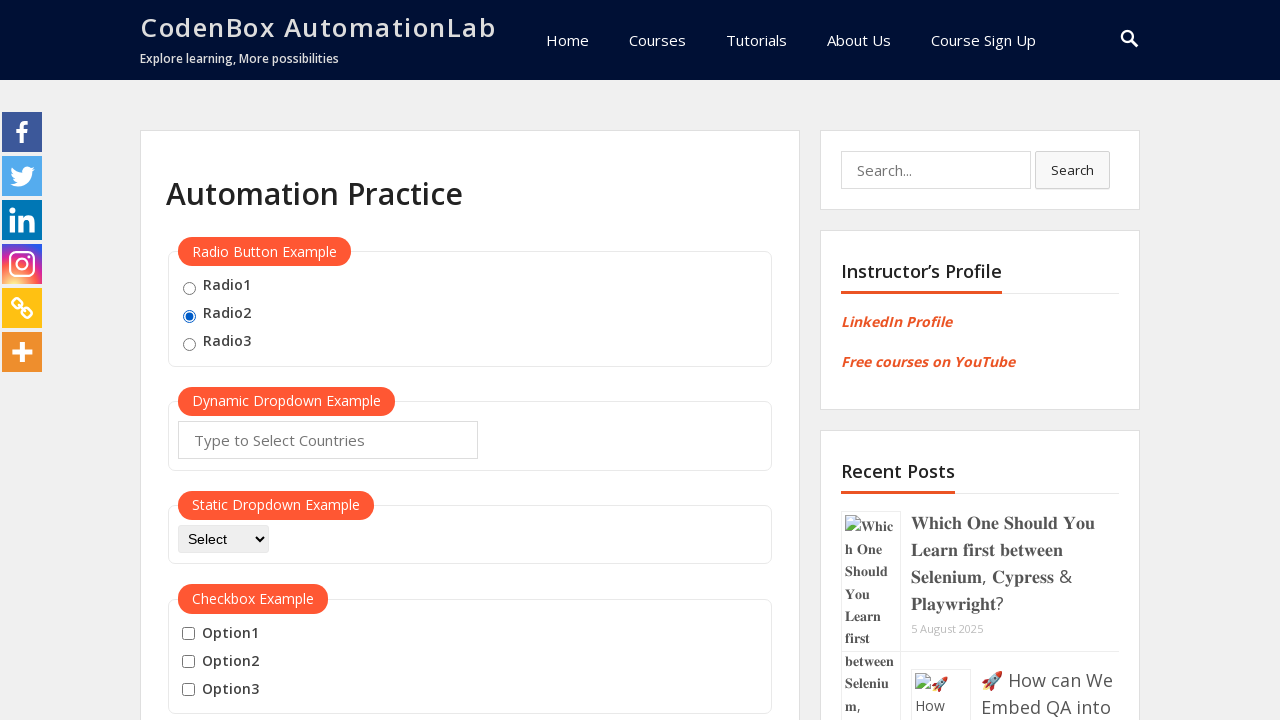

Clicked third radio button option at (189, 344) on [for='radio3'] > .radioButton
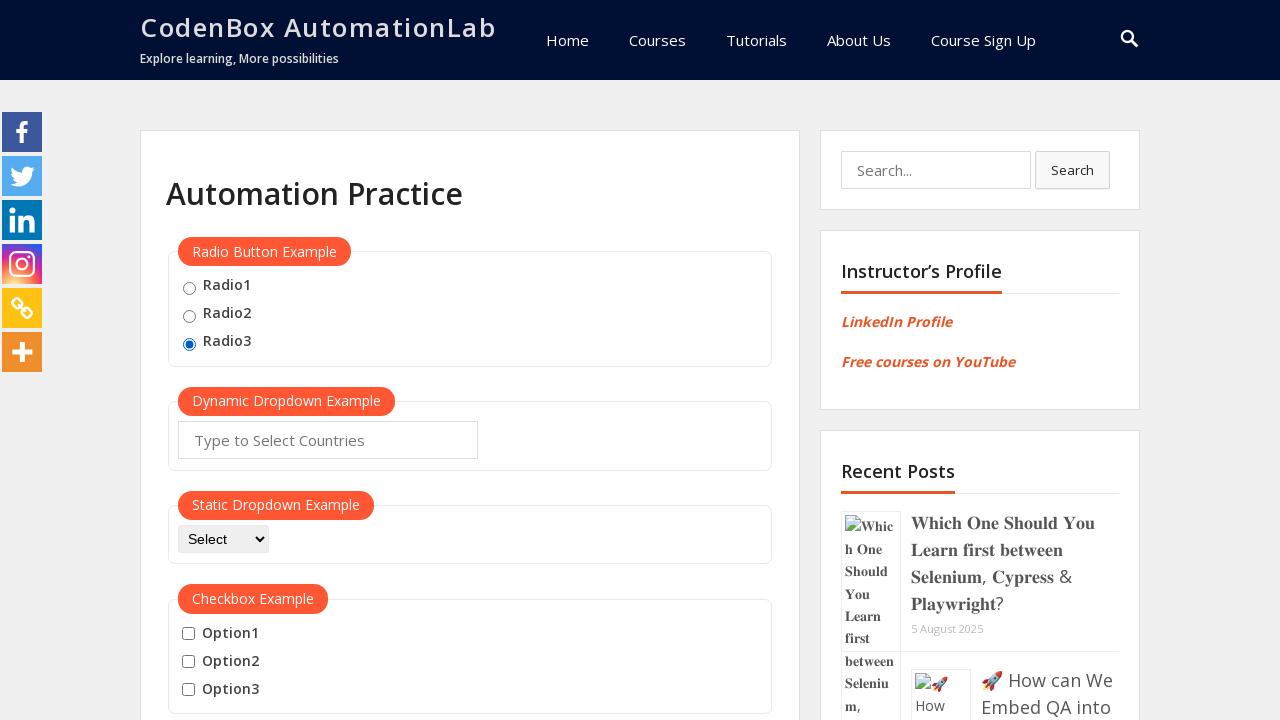

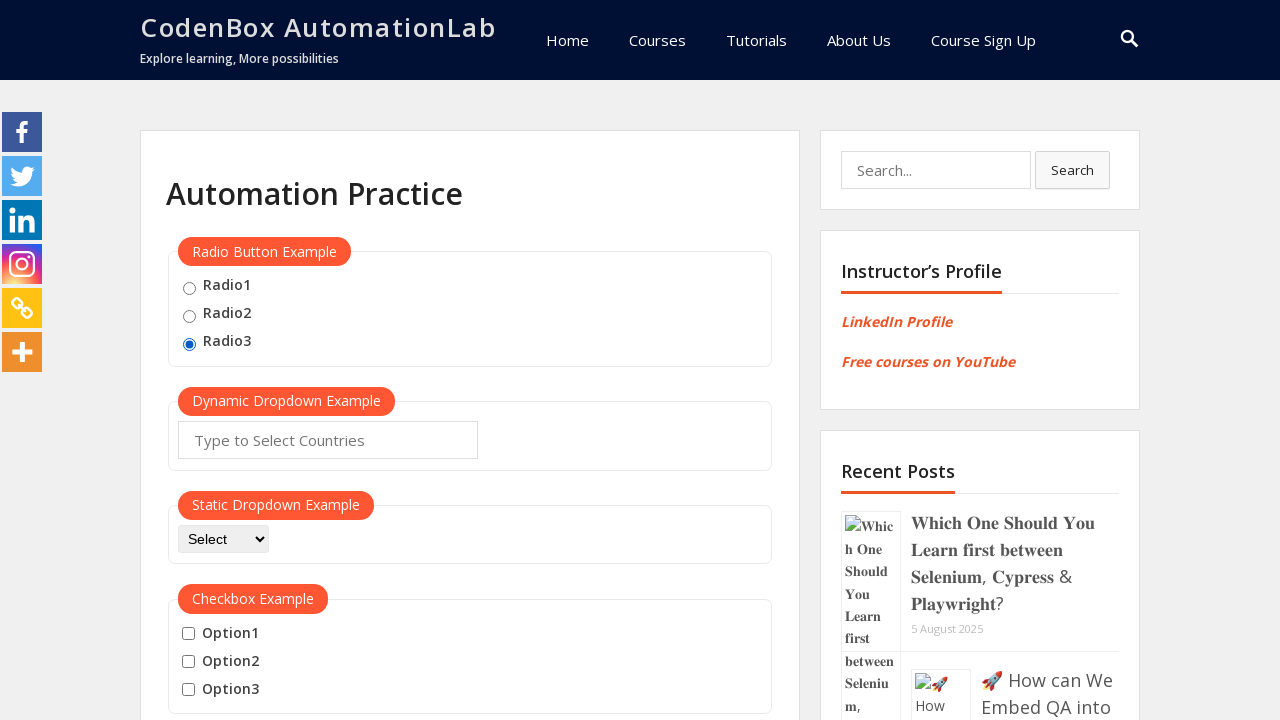